Tests JavaScript confirm dialog by accepting it and verifying the result

Starting URL: https://the-internet.herokuapp.com/javascript_alerts

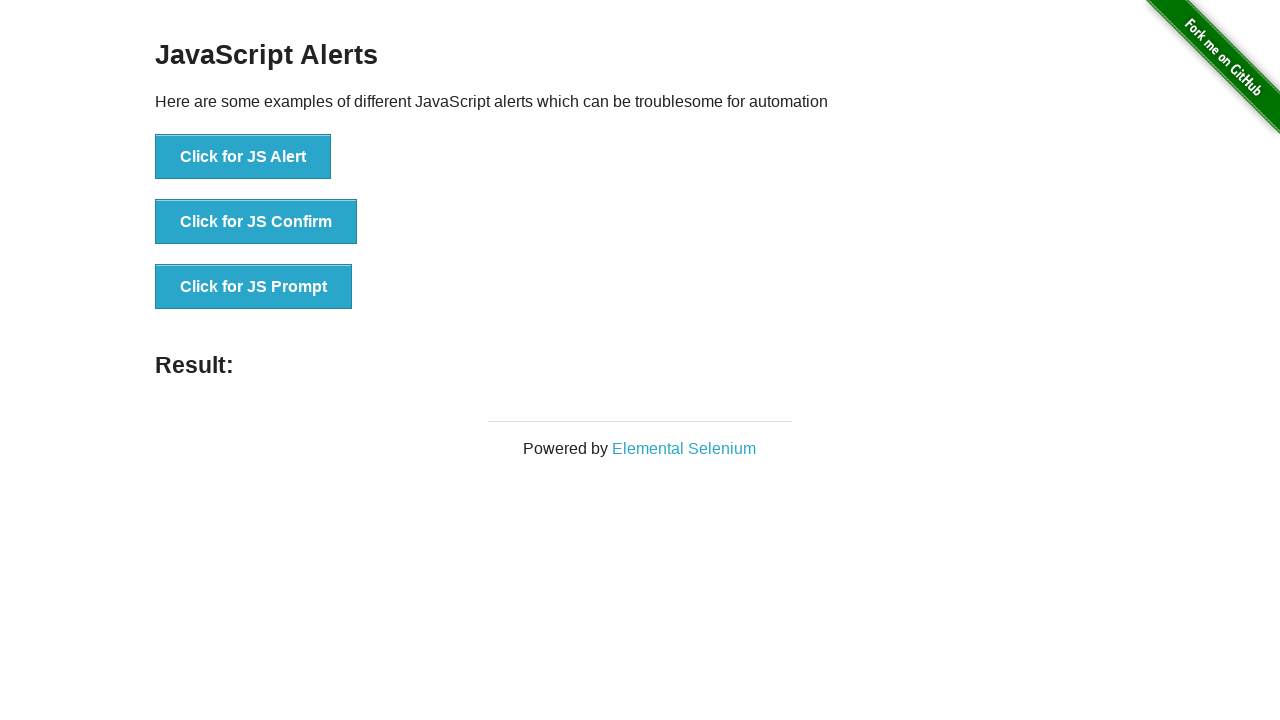

Set up dialog handler to accept confirm dialogs
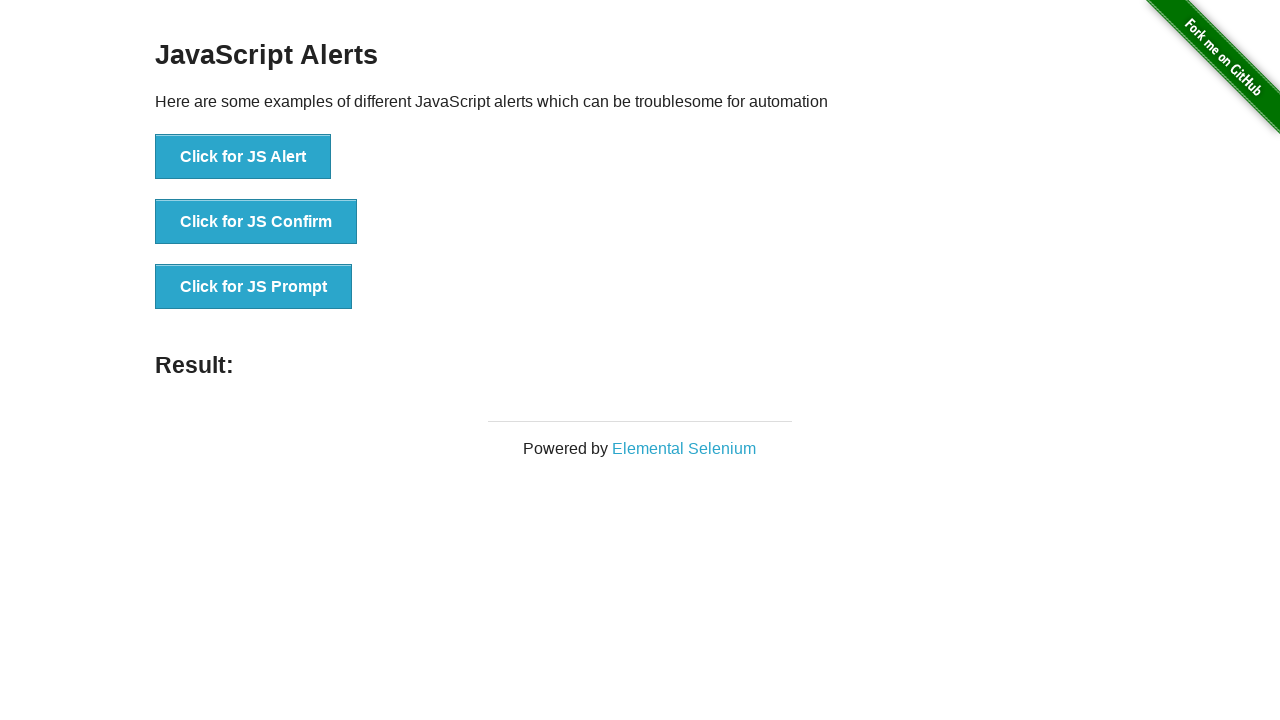

Clicked 'Click for JS Confirm' button to trigger JavaScript confirm dialog at (256, 222) on button:has-text('Click for JS Confirm')
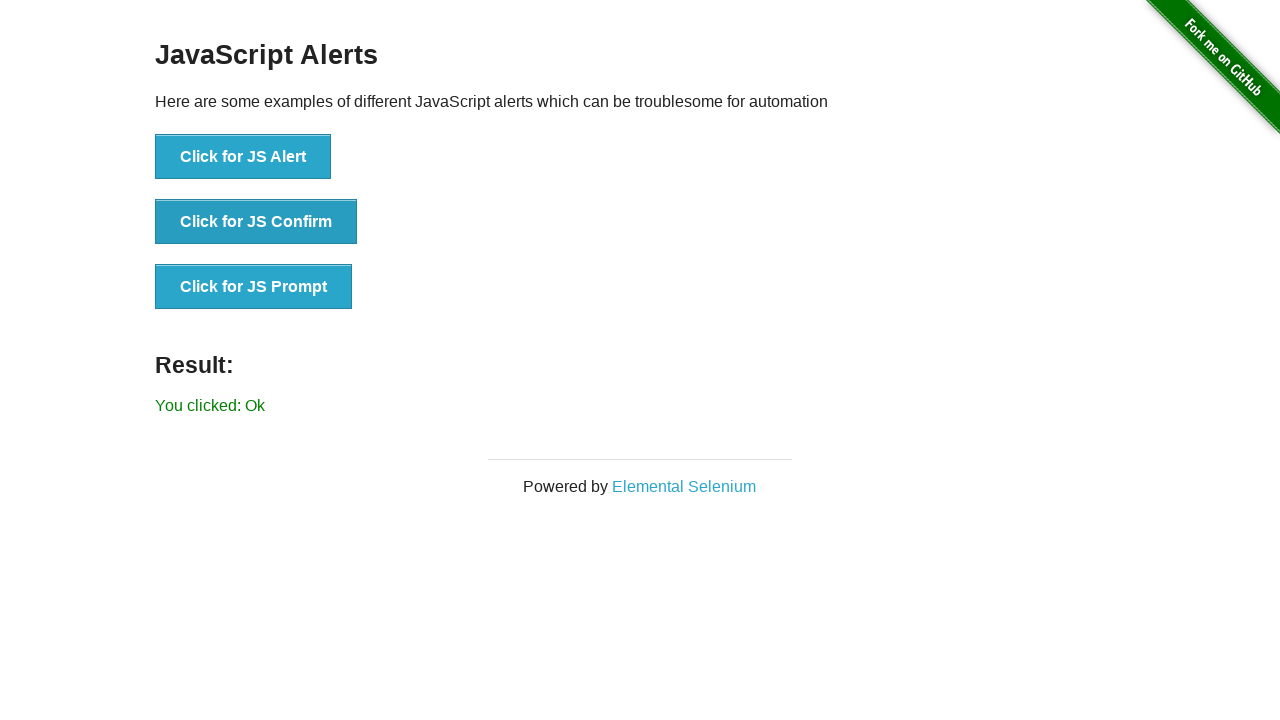

Verified that result text shows 'You clicked: Ok' confirming dialog was accepted
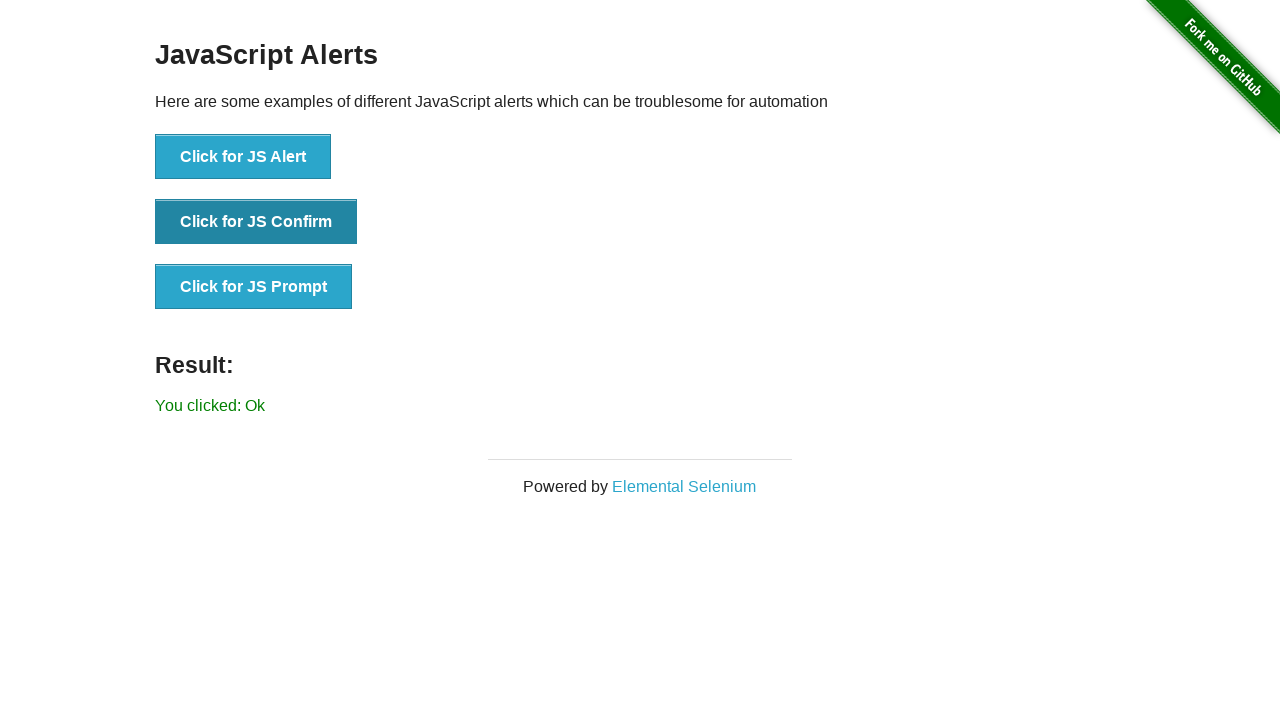

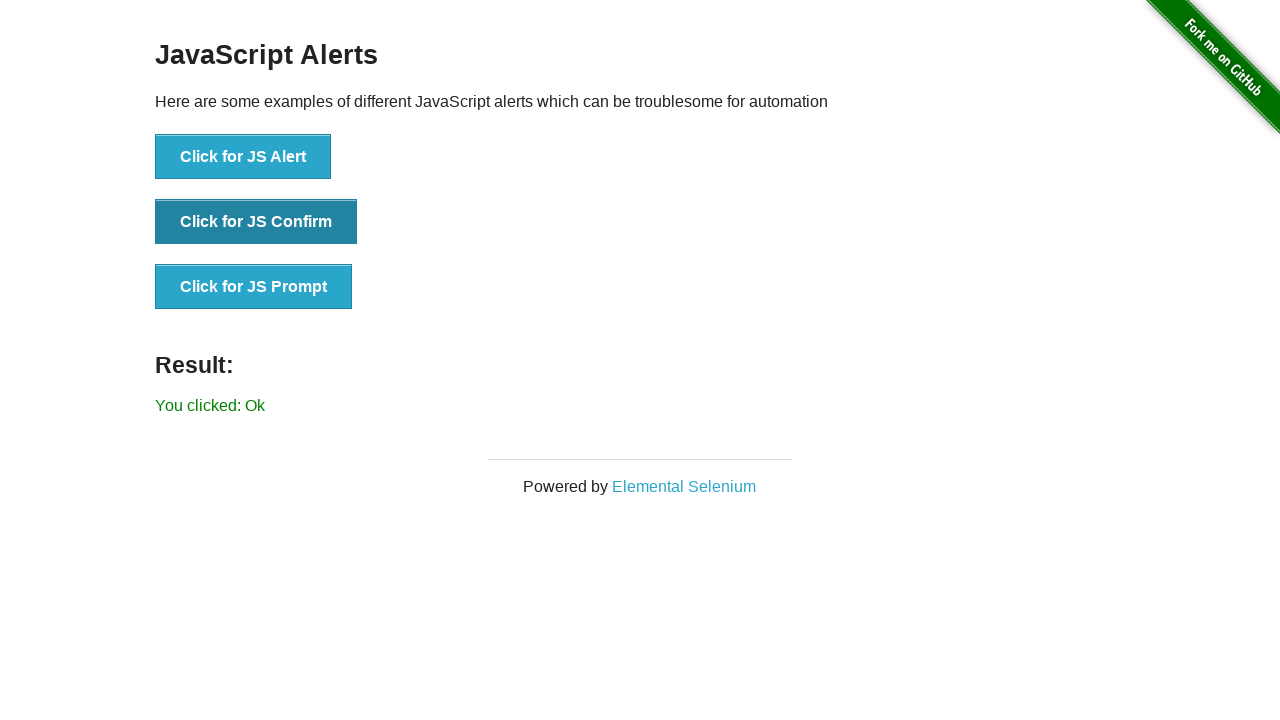